Tests JavaScript prompt dialog by clicking the third button, entering a name in the prompt, accepting it, and verifying the name appears in the result message

Starting URL: https://the-internet.herokuapp.com/javascript_alerts

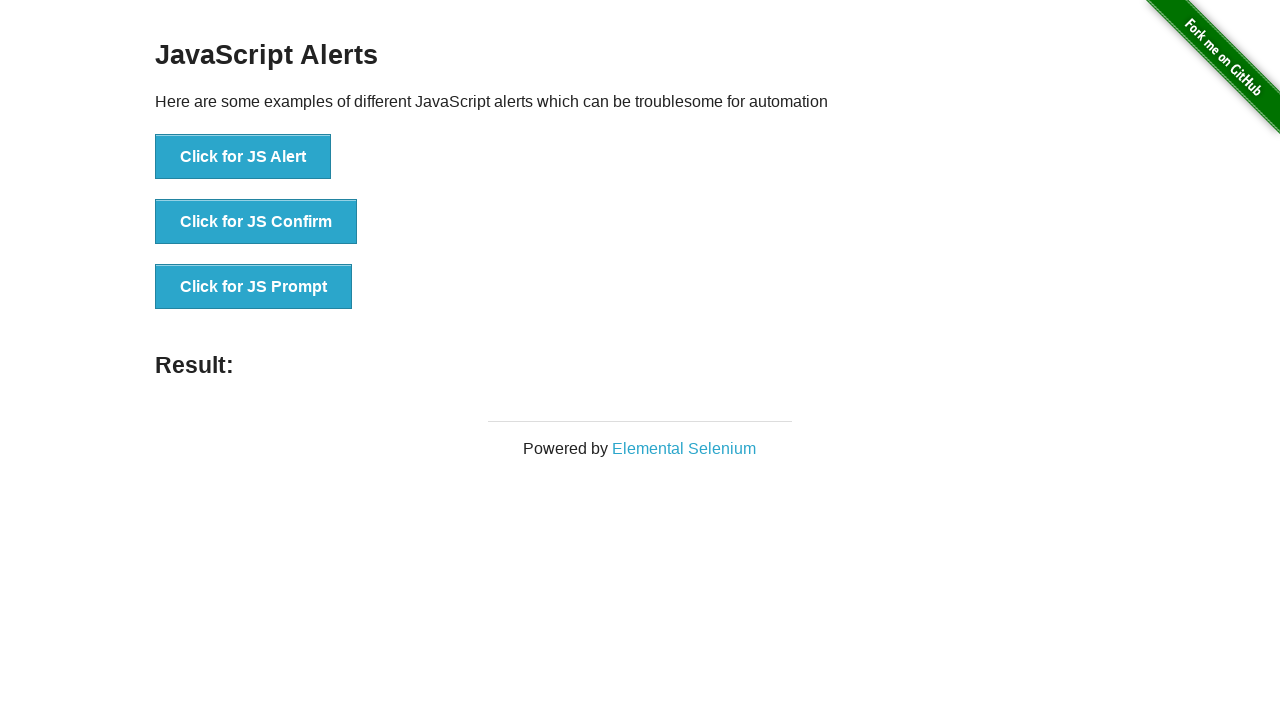

Set up dialog handler to accept prompt with name 'Ahmet'
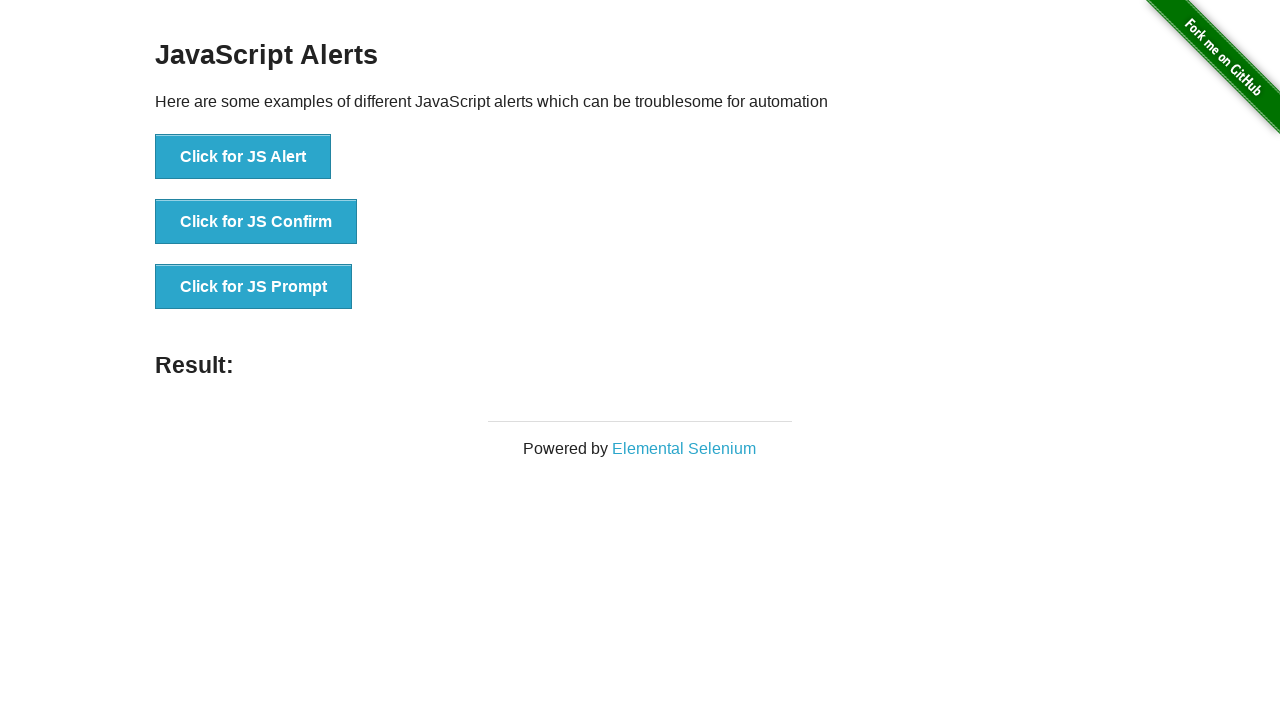

Clicked the JS Prompt button at (254, 287) on xpath=//*[text()='Click for JS Prompt']
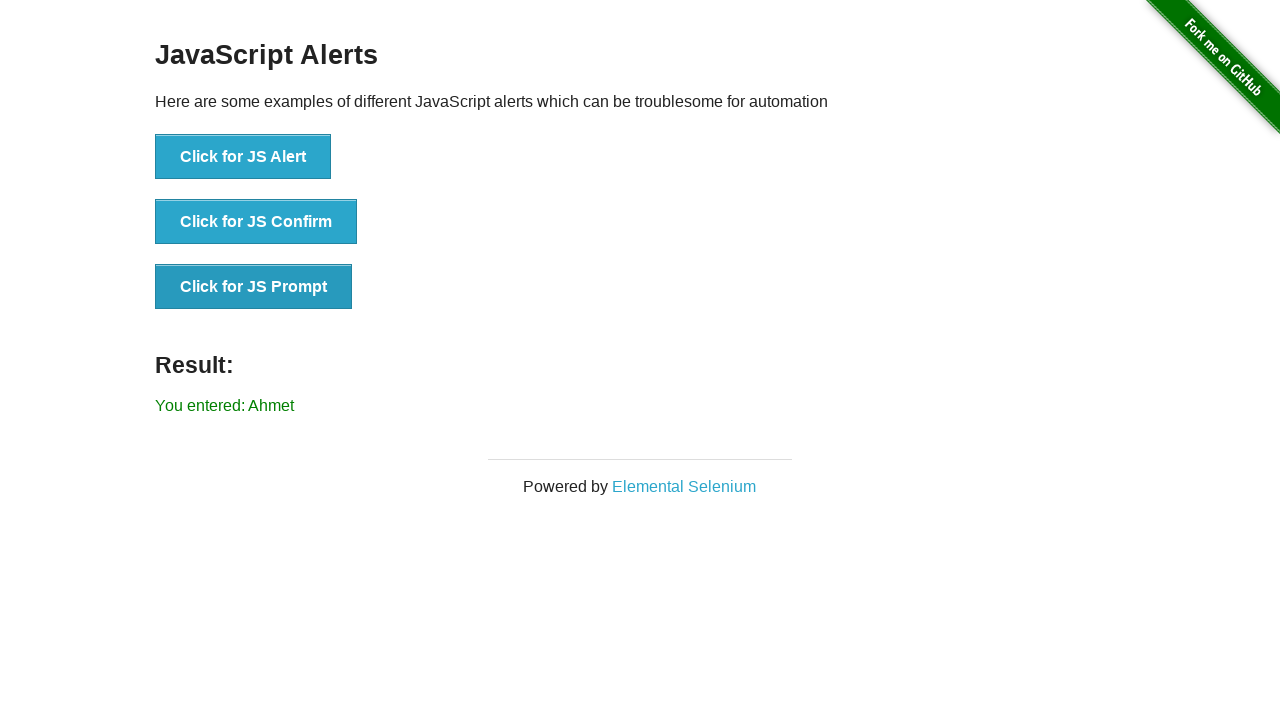

Result message element loaded
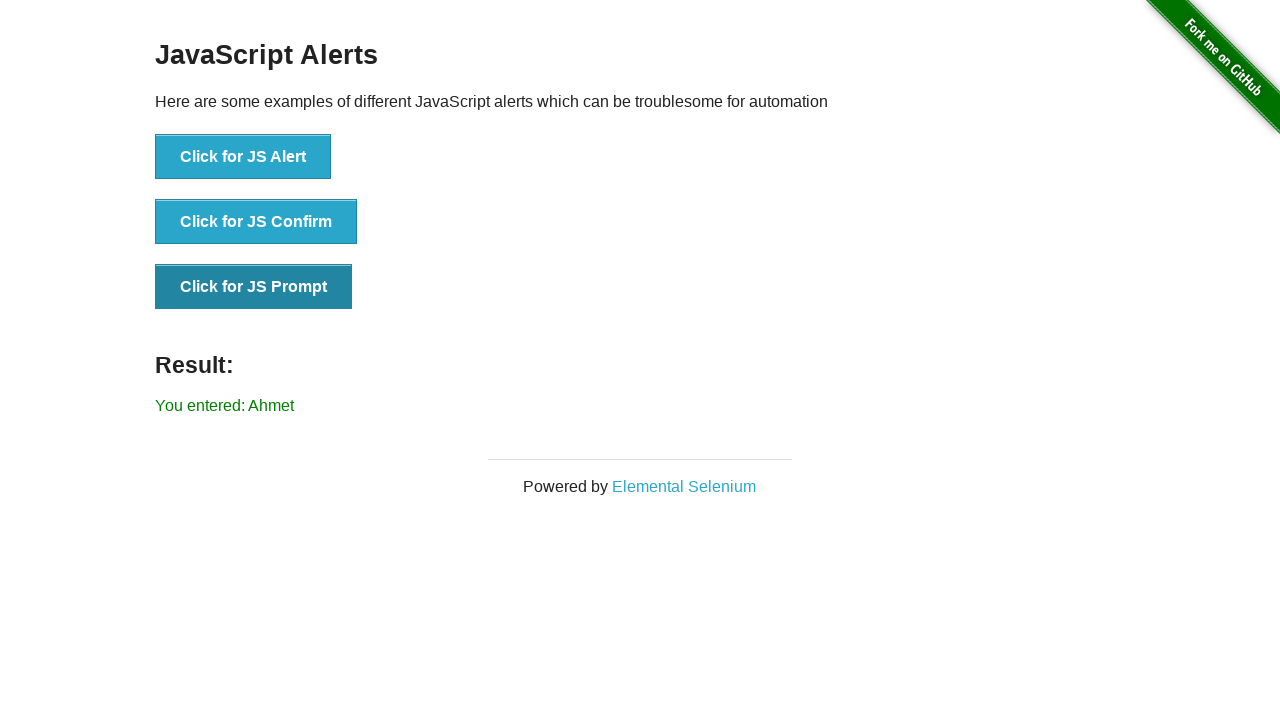

Retrieved result message text
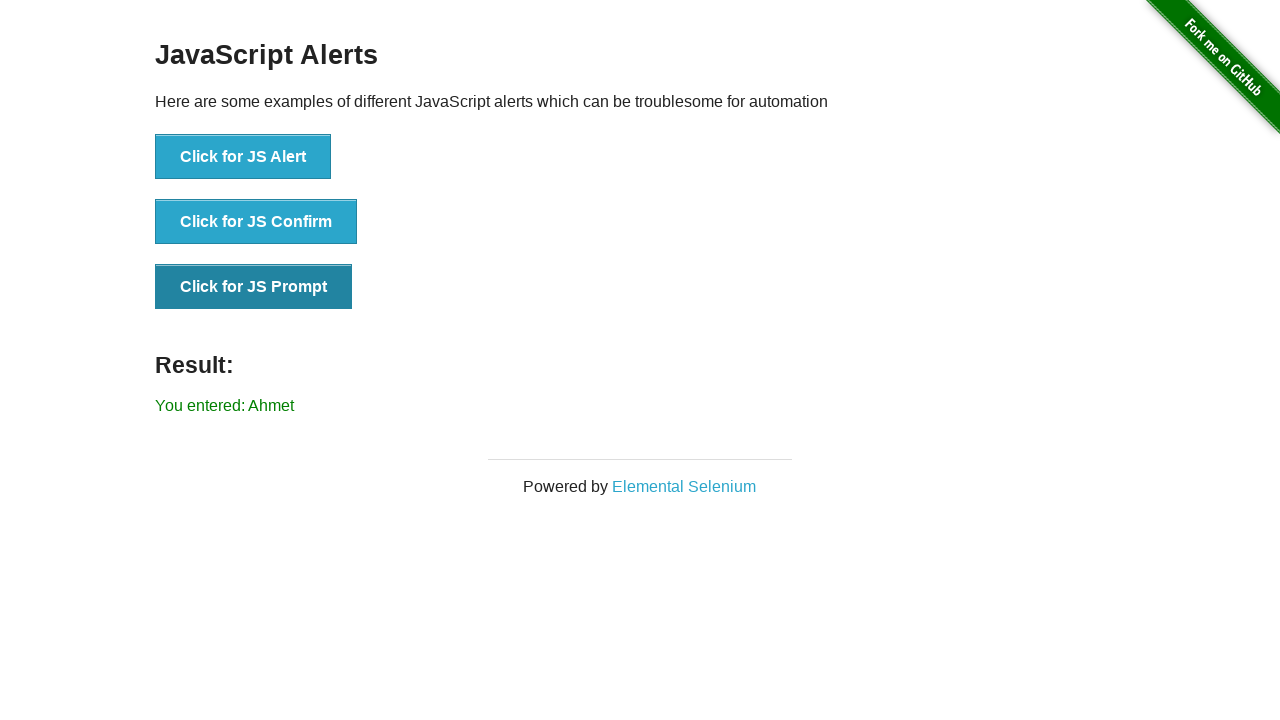

Verified that result message contains the name 'Ahmet'
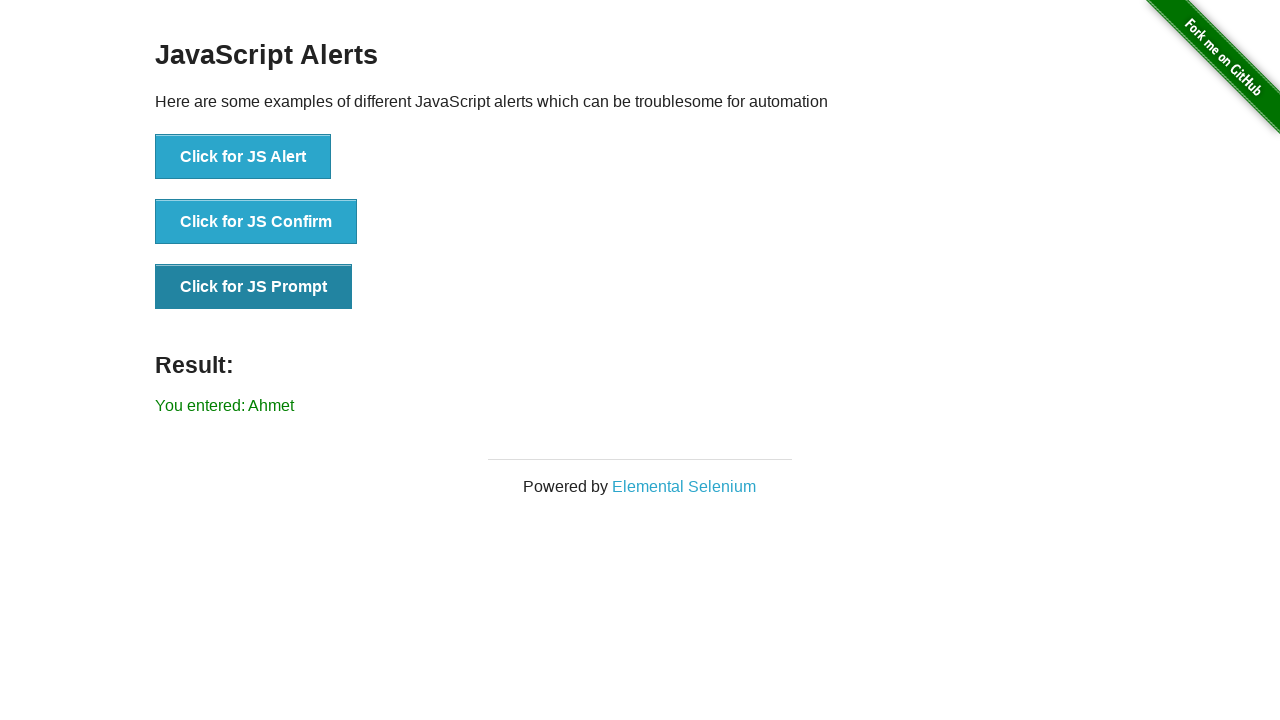

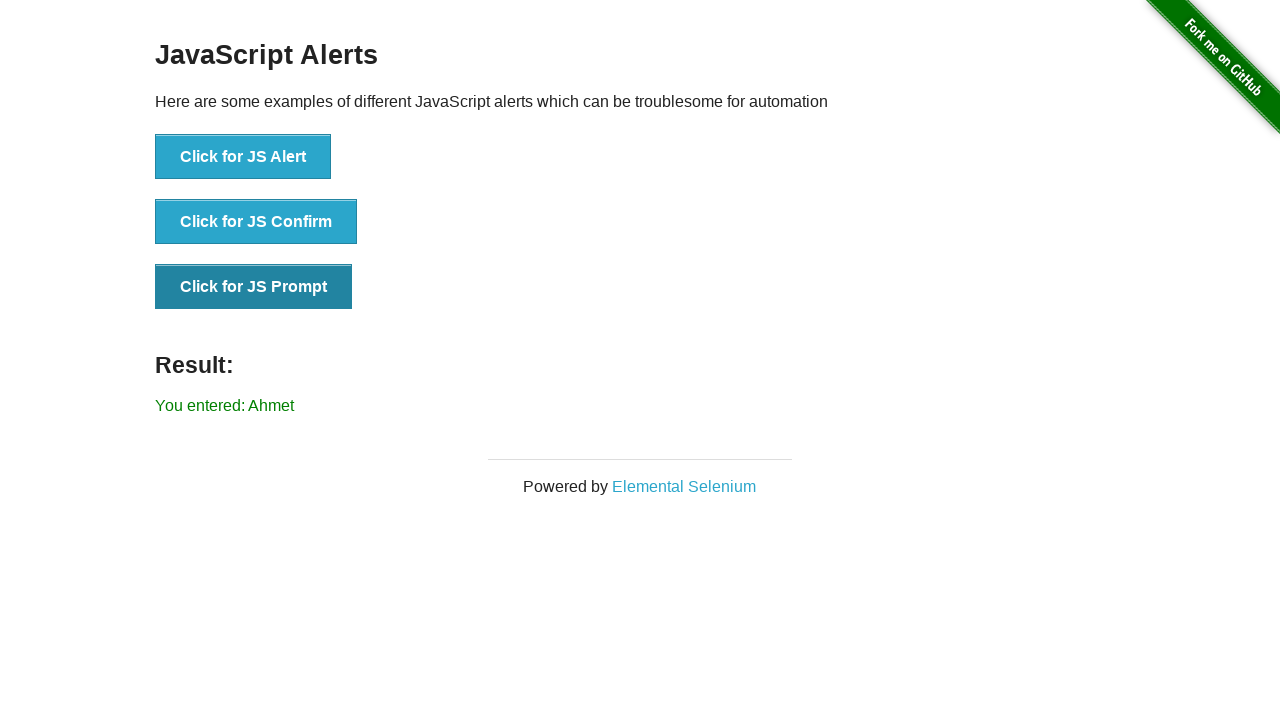